Tests registration form validation with mismatched confirm password and verifies the password mismatch error message

Starting URL: https://alada.vn/tai-khoan/dang-ky.html

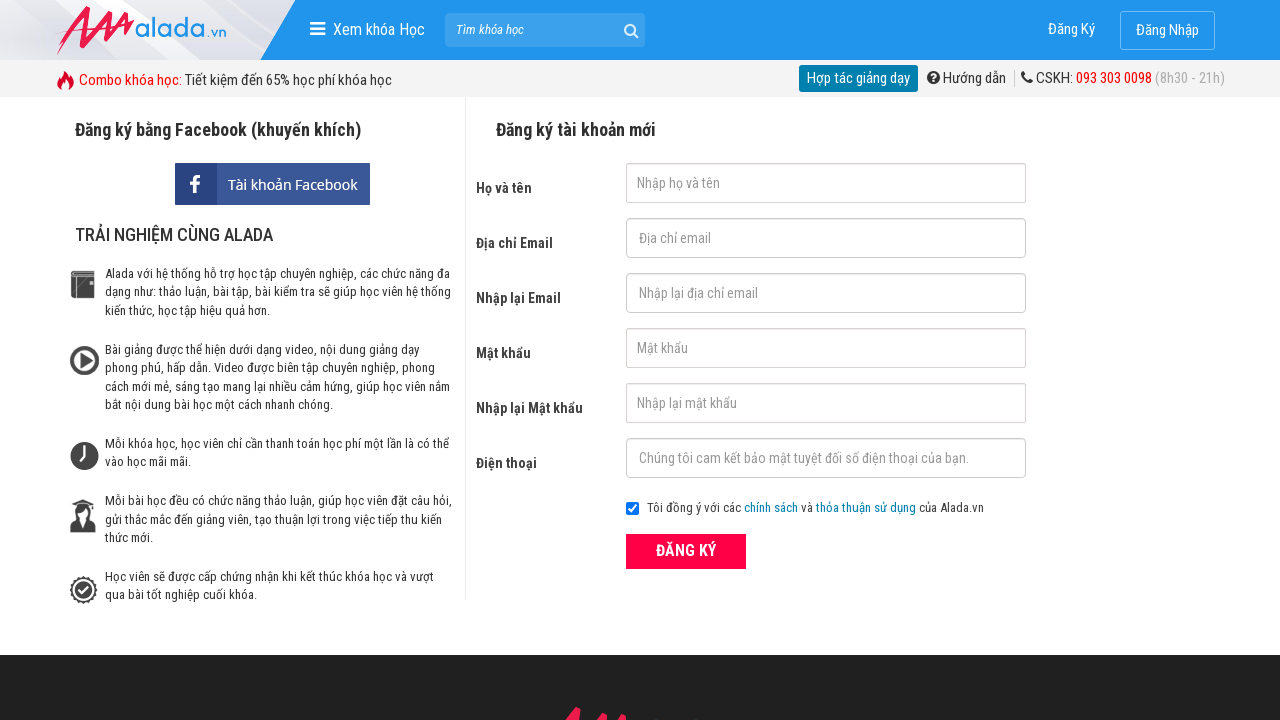

Filled first name field with 'Le Thanh Loc' on #txtFirstname
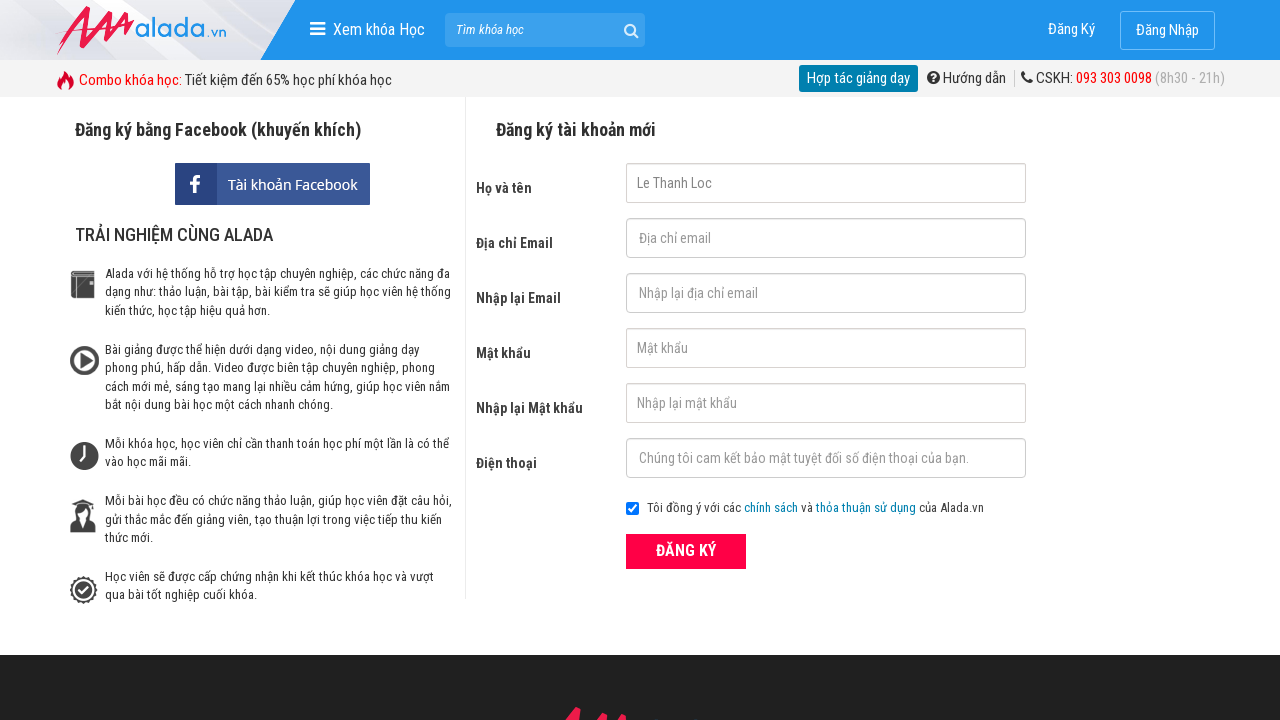

Filled email field with '123&123.123' on #txtEmail
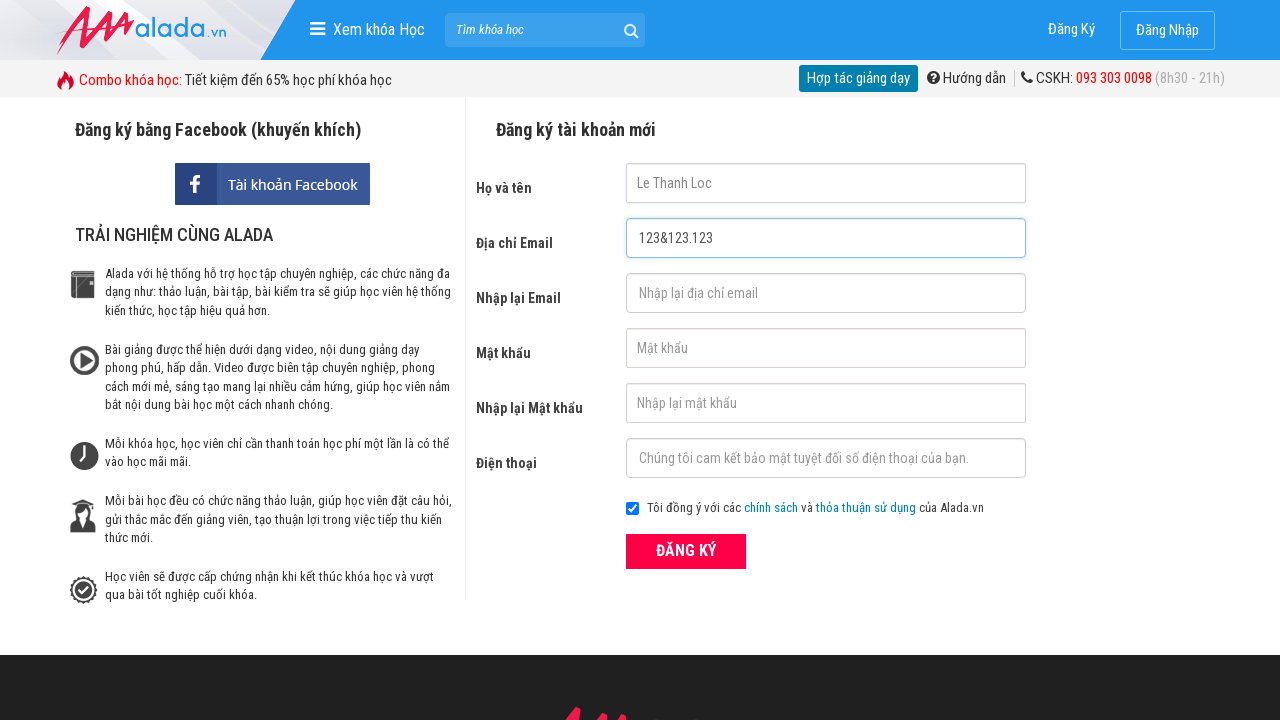

Filled confirm email field with '123&123.123' on #txtCEmail
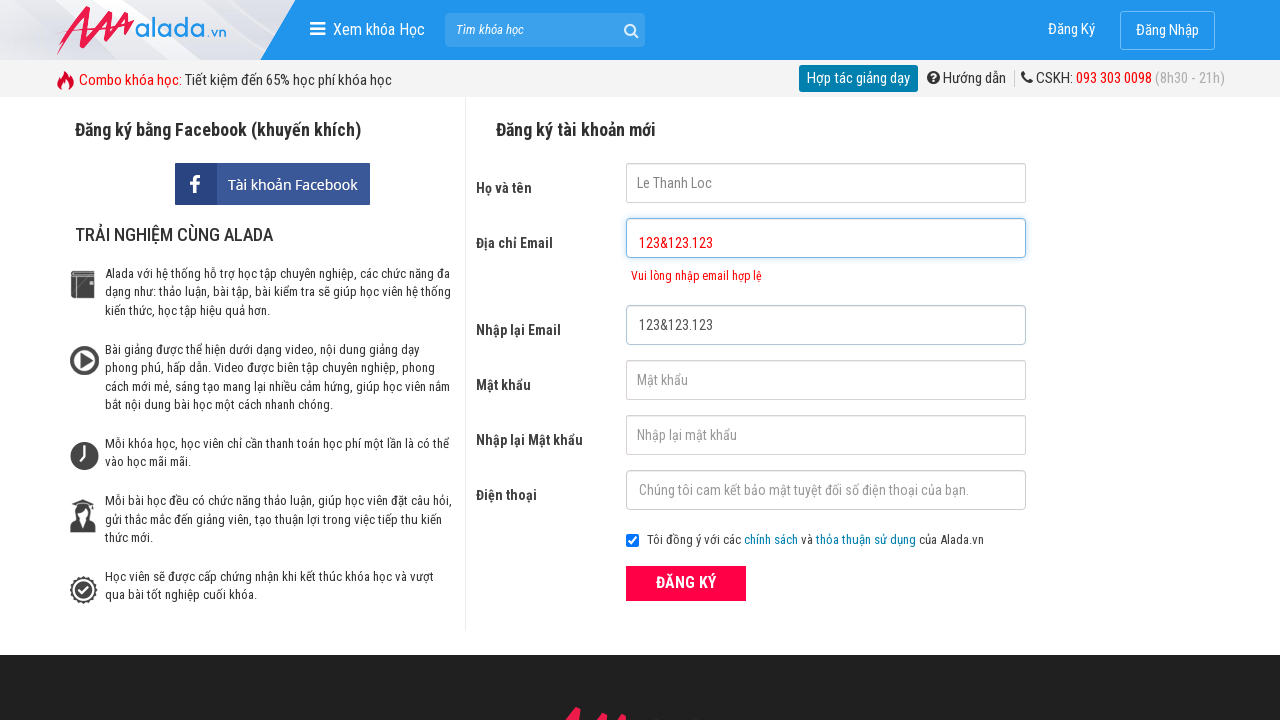

Filled password field with '123456' on #txtPassword
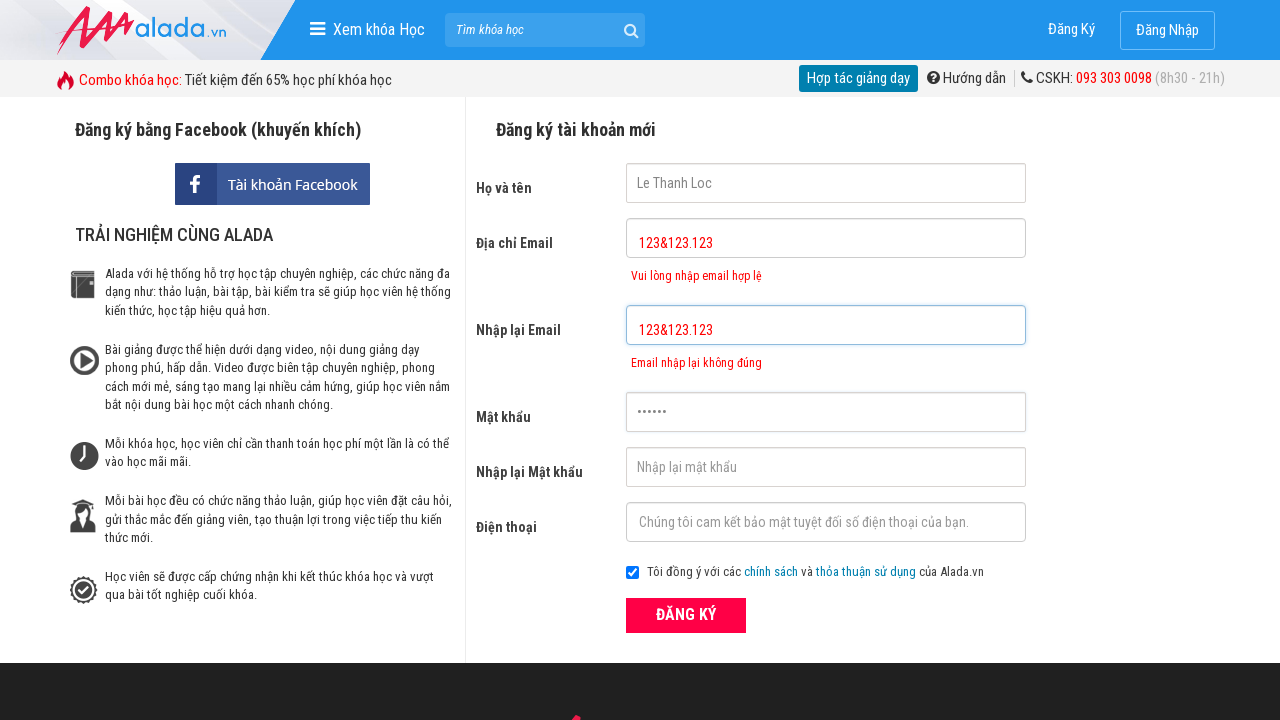

Filled confirm password field with '1234567' (mismatched with password) on #txtCPassword
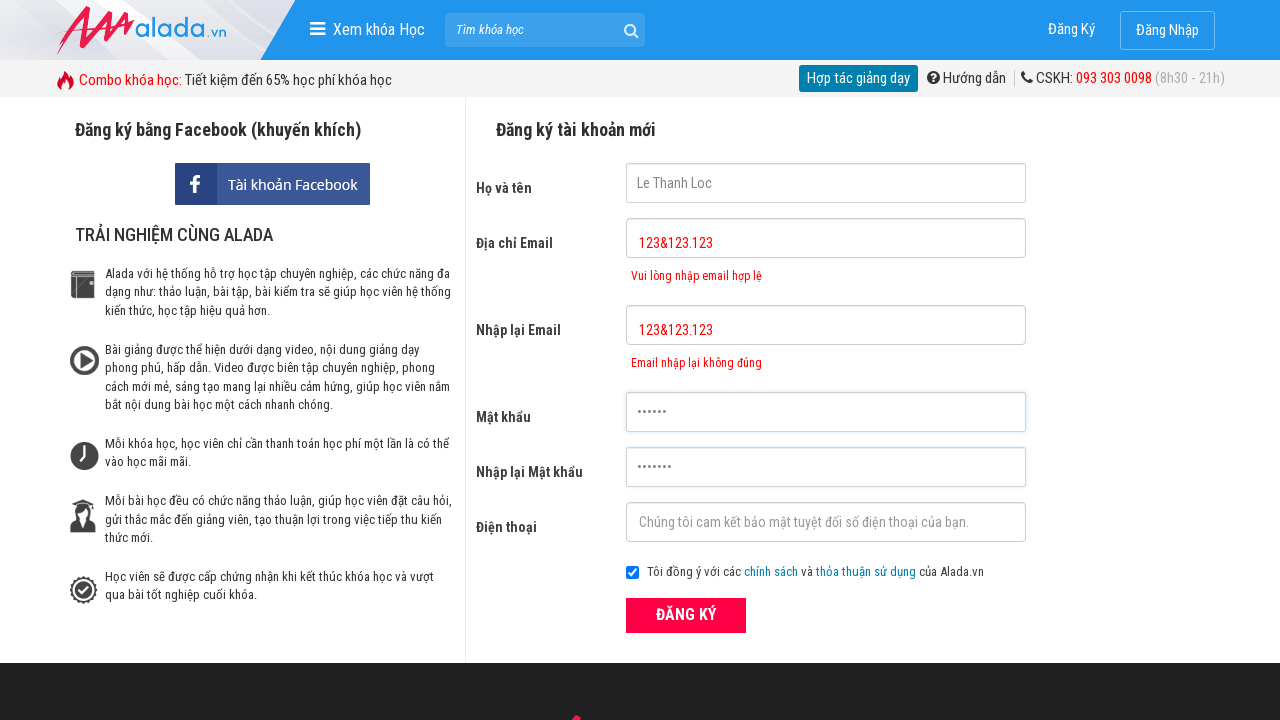

Filled phone field with '0987654231' on #txtPhone
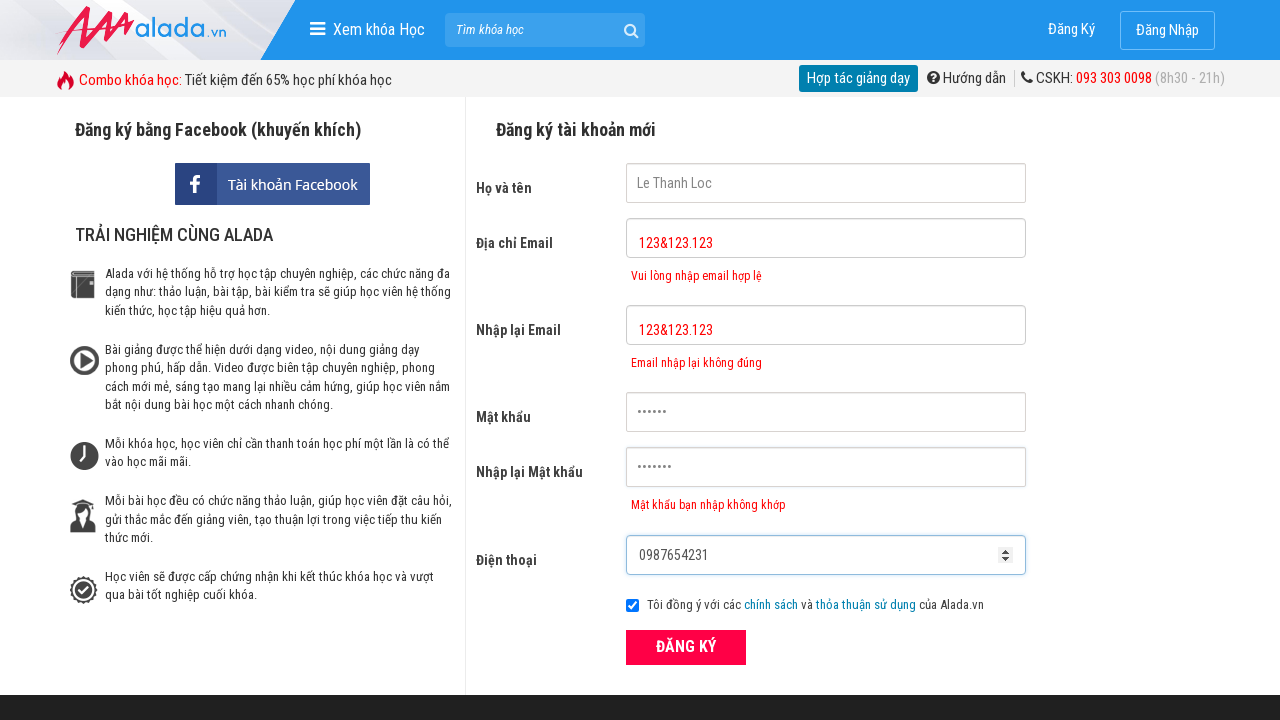

Clicked ĐĂNG KÝ (Register) button at (686, 648) on xpath=//div[@class='field_btn']/button[text()='ĐĂNG KÝ']
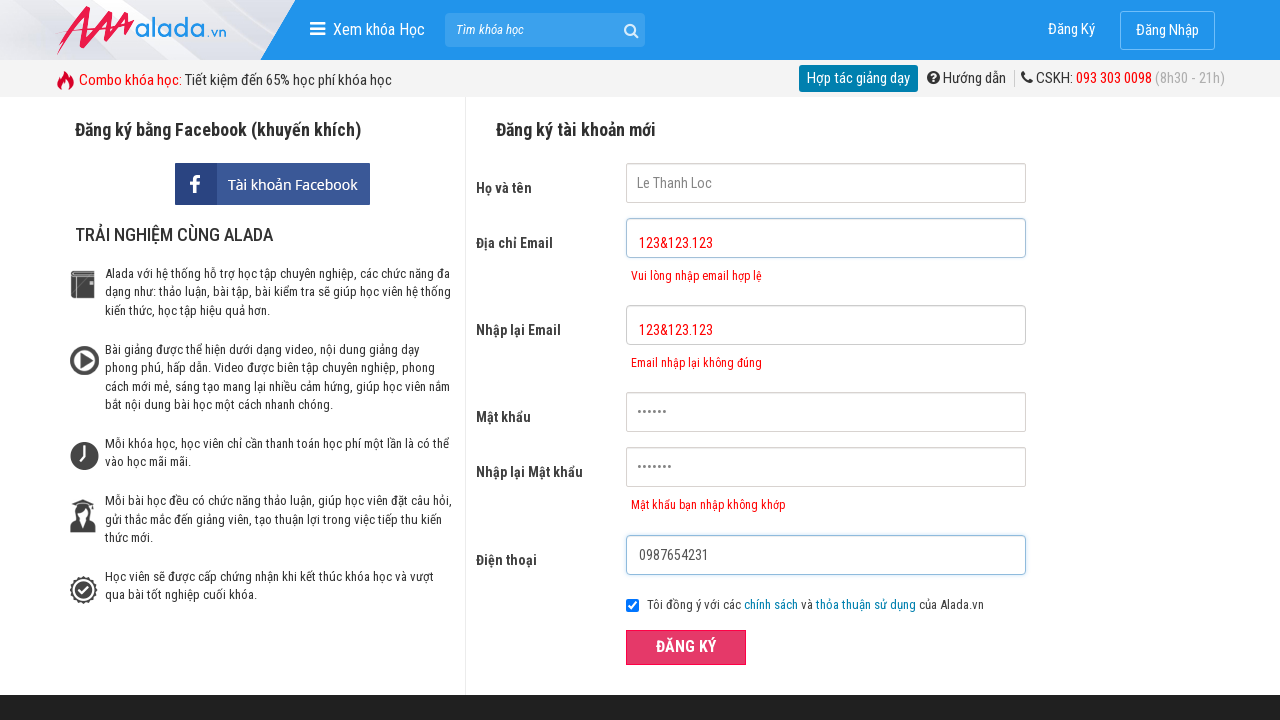

Confirm password error message appeared, validating password mismatch error
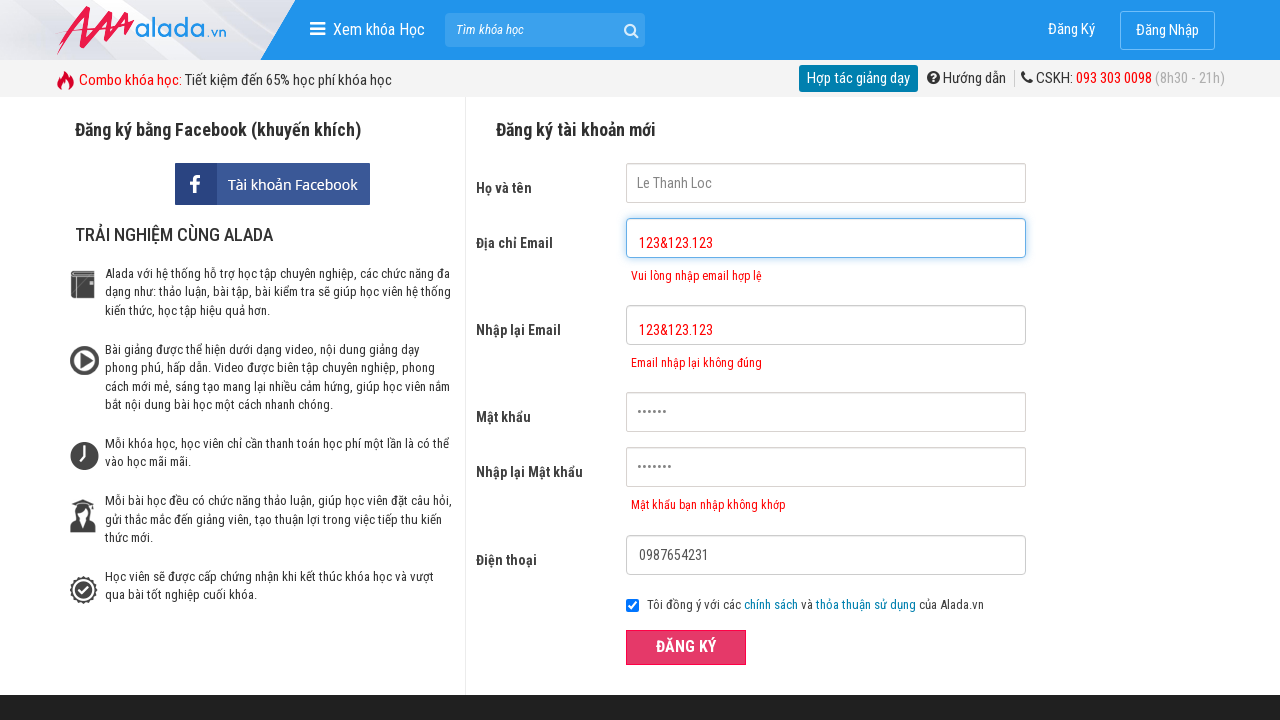

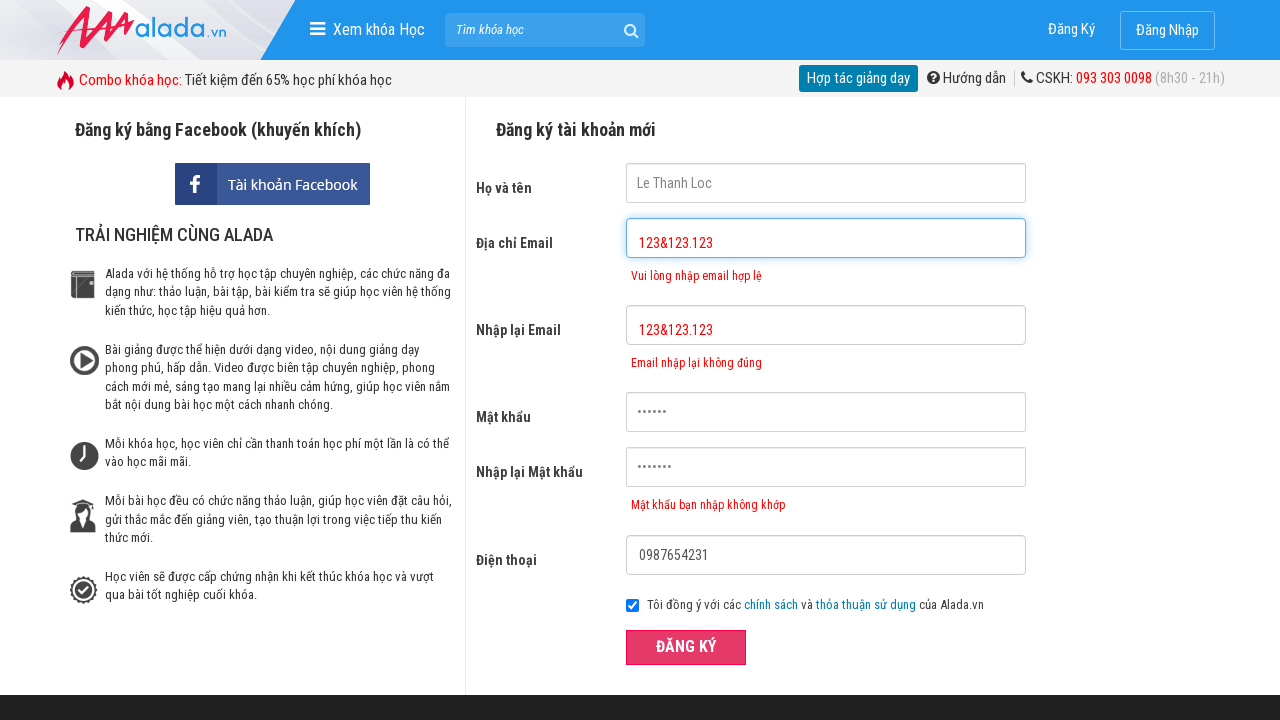